Tests that entering a number too big (500) displays an error message indicating the number is too big

Starting URL: https://kristinek.github.io/site/tasks/enter_a_number

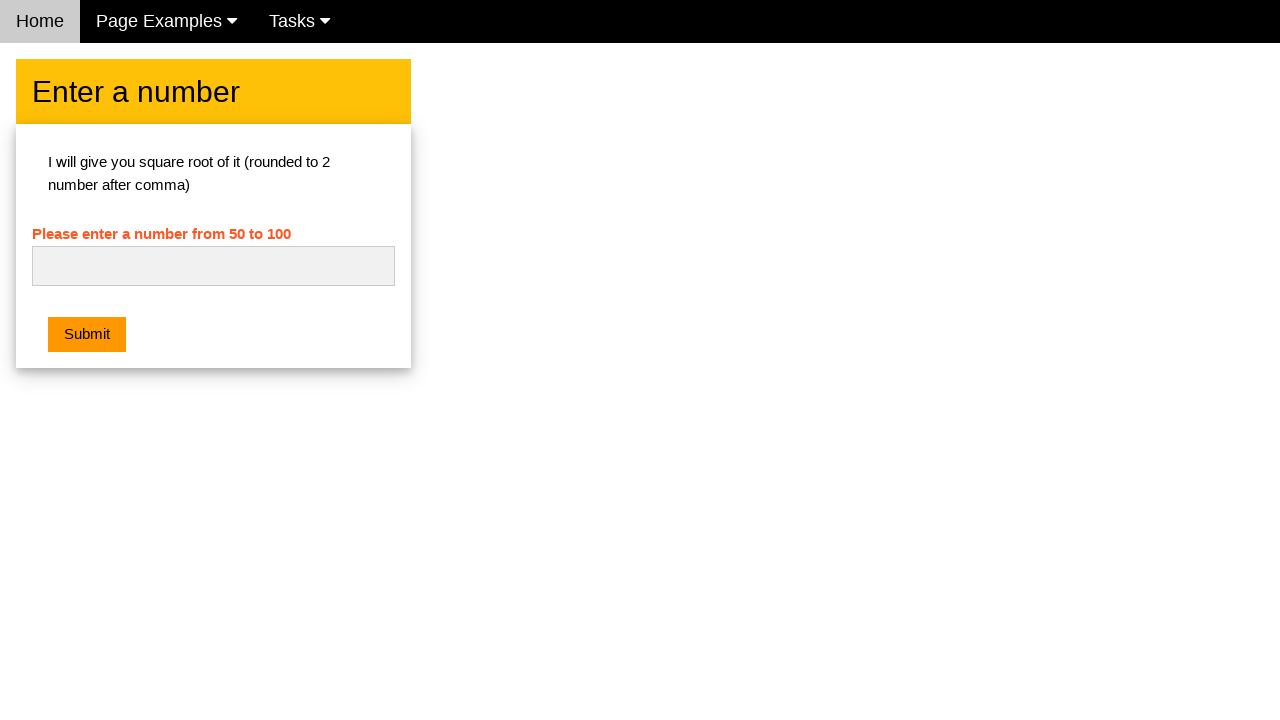

Navigated to the enter a number task page
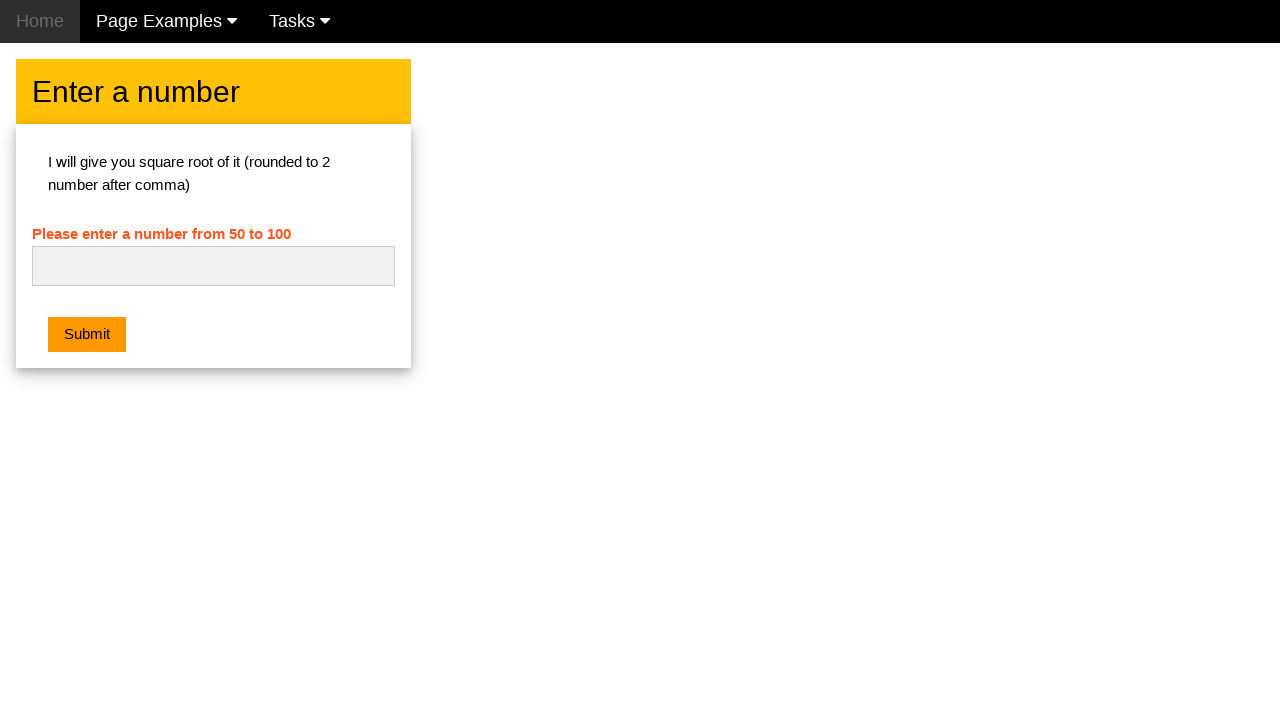

Clicked on the number input field at (213, 266) on #numb
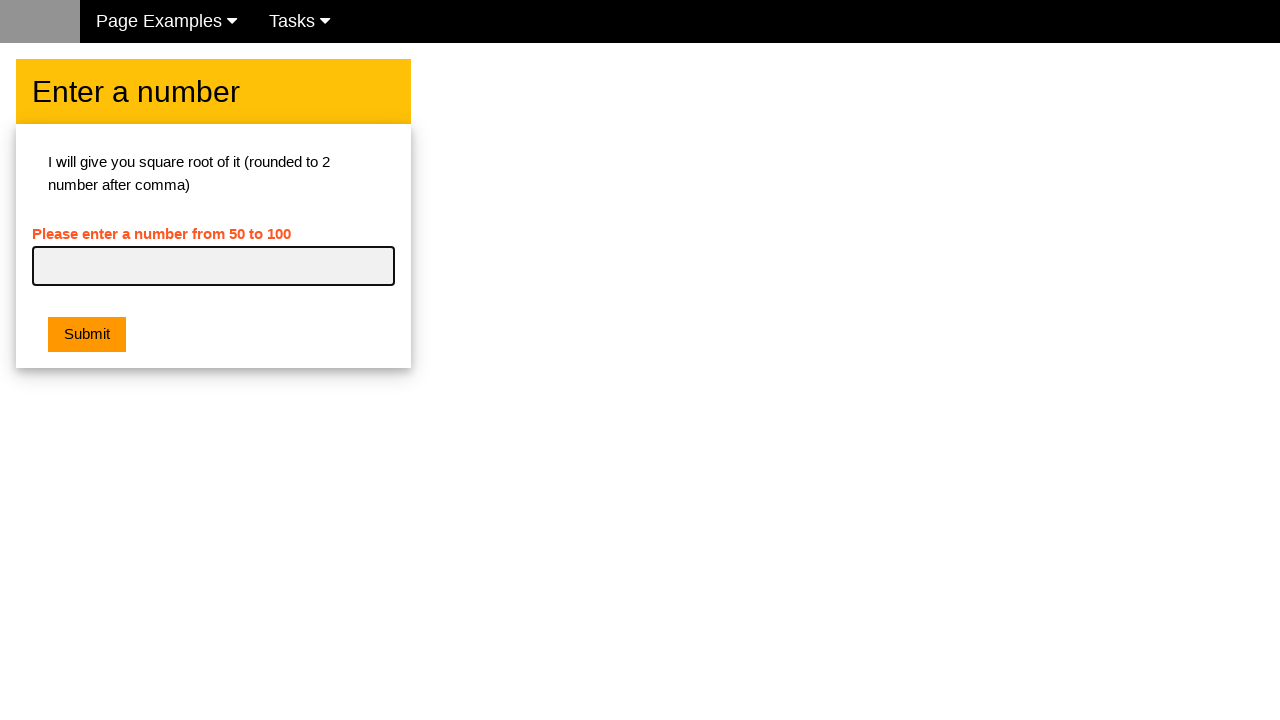

Entered 500 (a number that is too big) into the input field on #numb
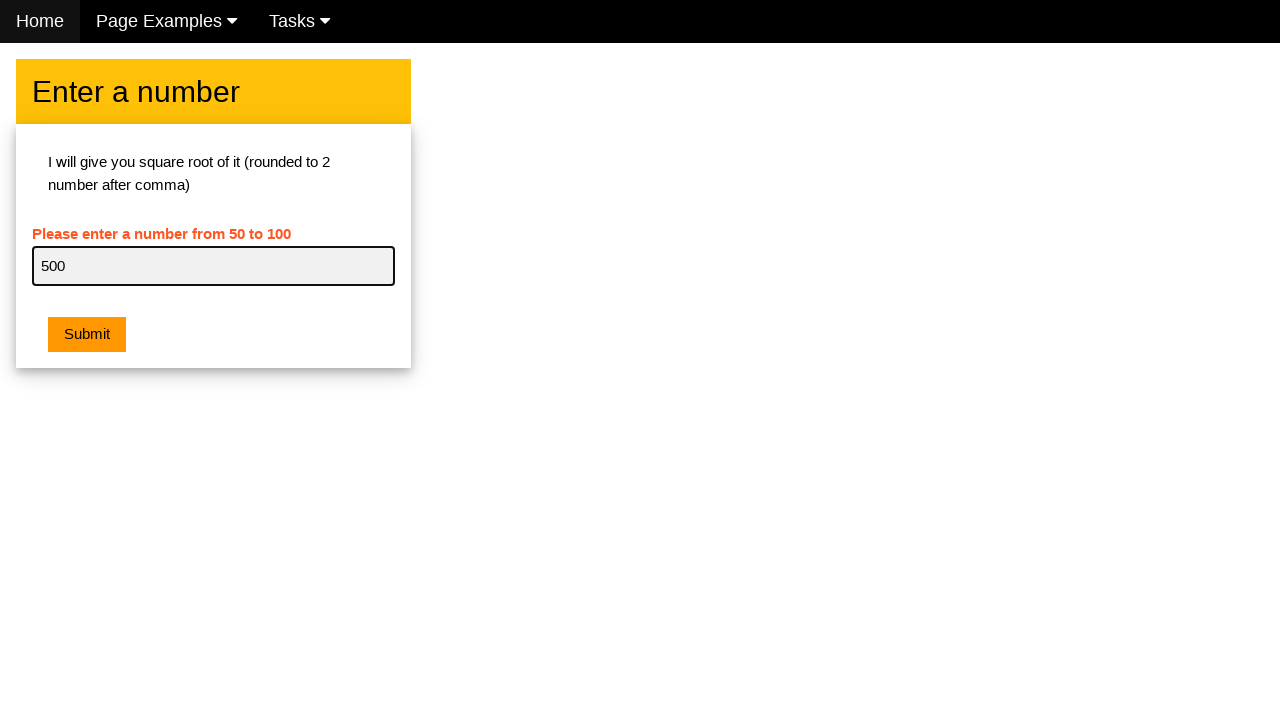

Clicked the submit button at (87, 335) on .w3-btn
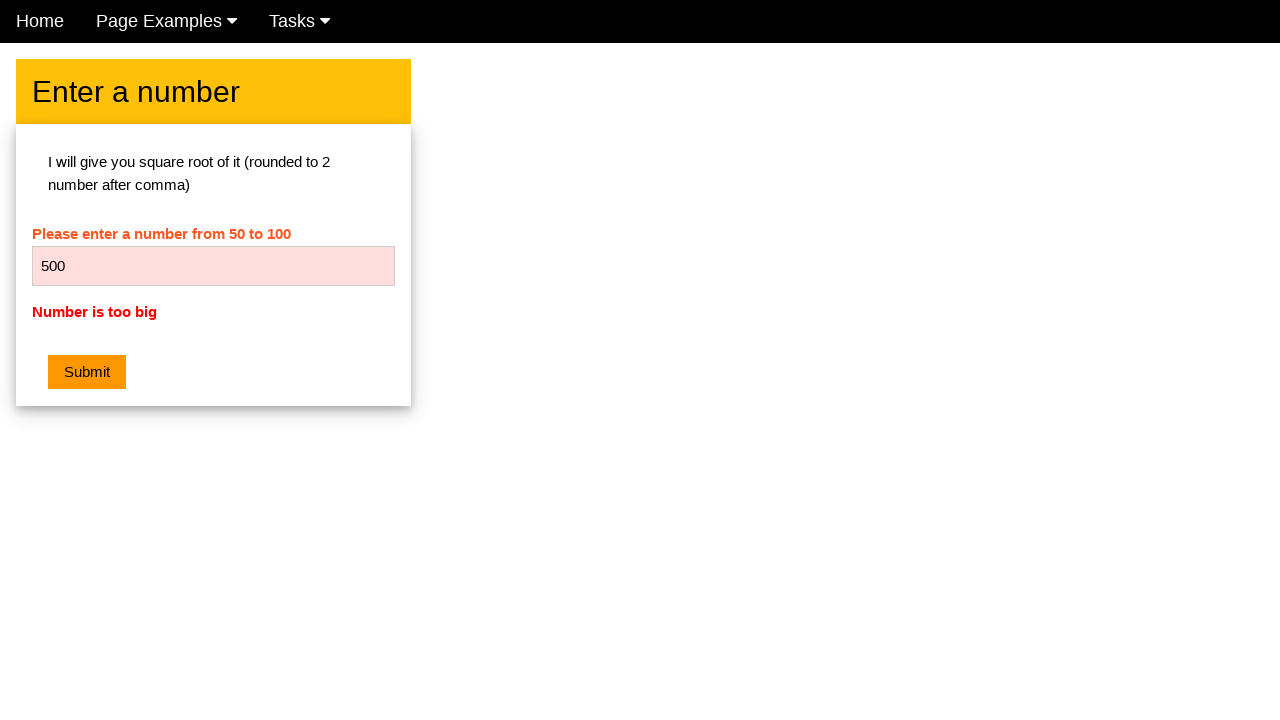

Error message element appeared on the page
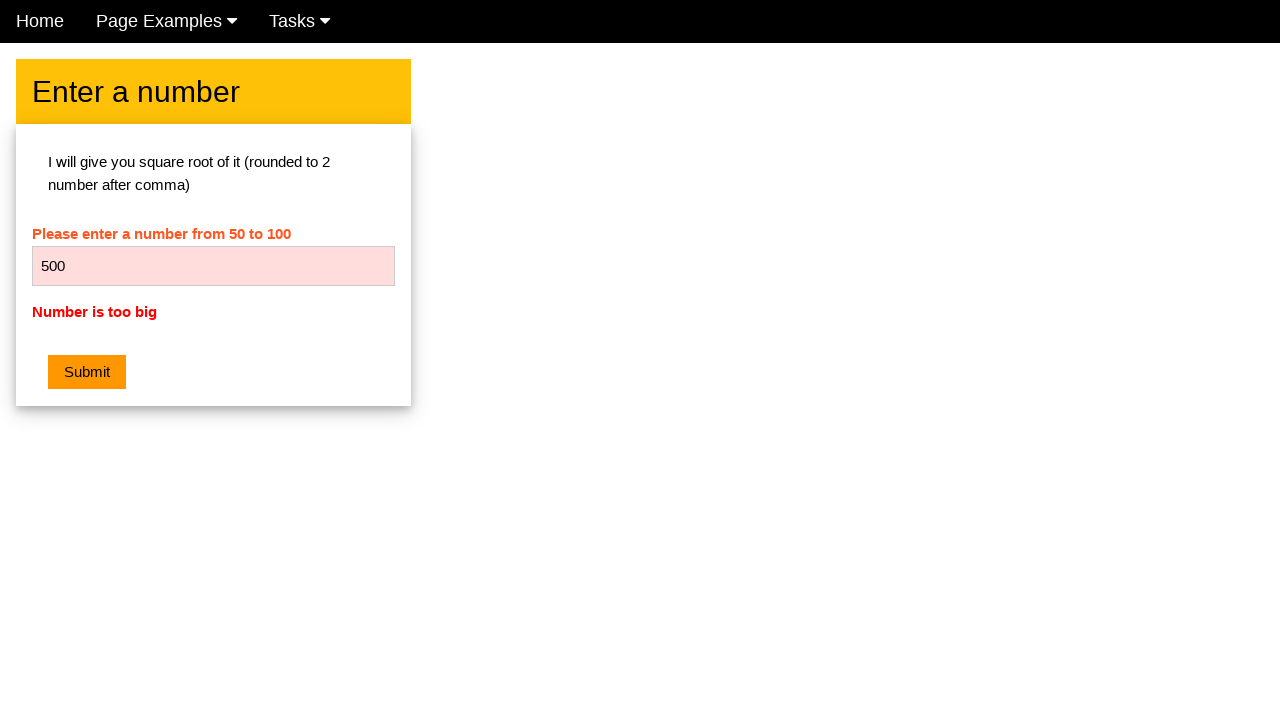

Retrieved error message text: Number is too big
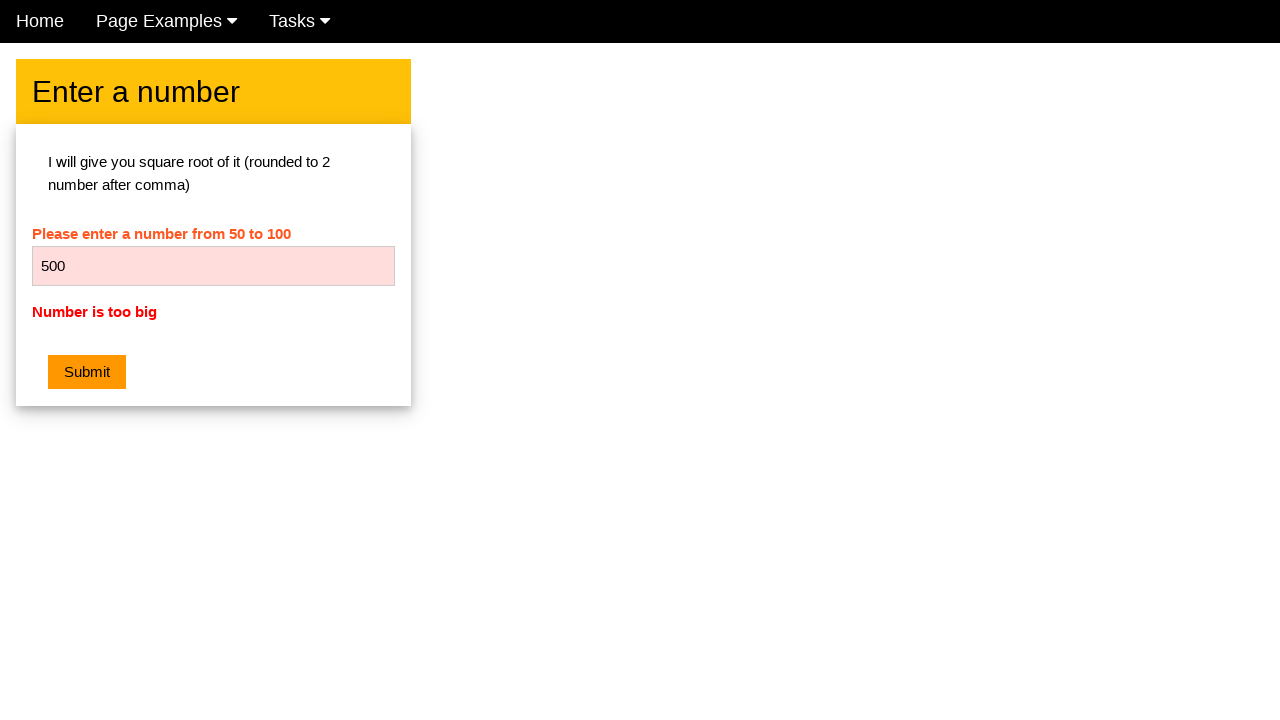

Assertion passed: 'Number is too big' message found in error text
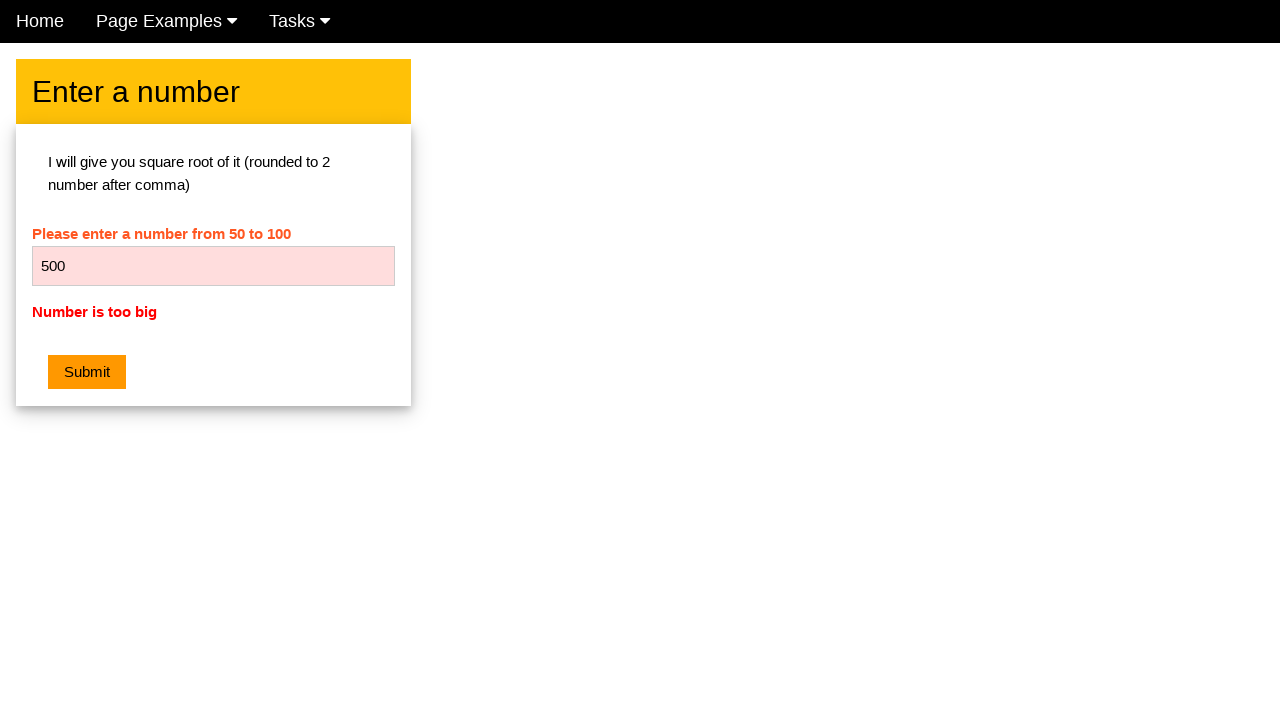

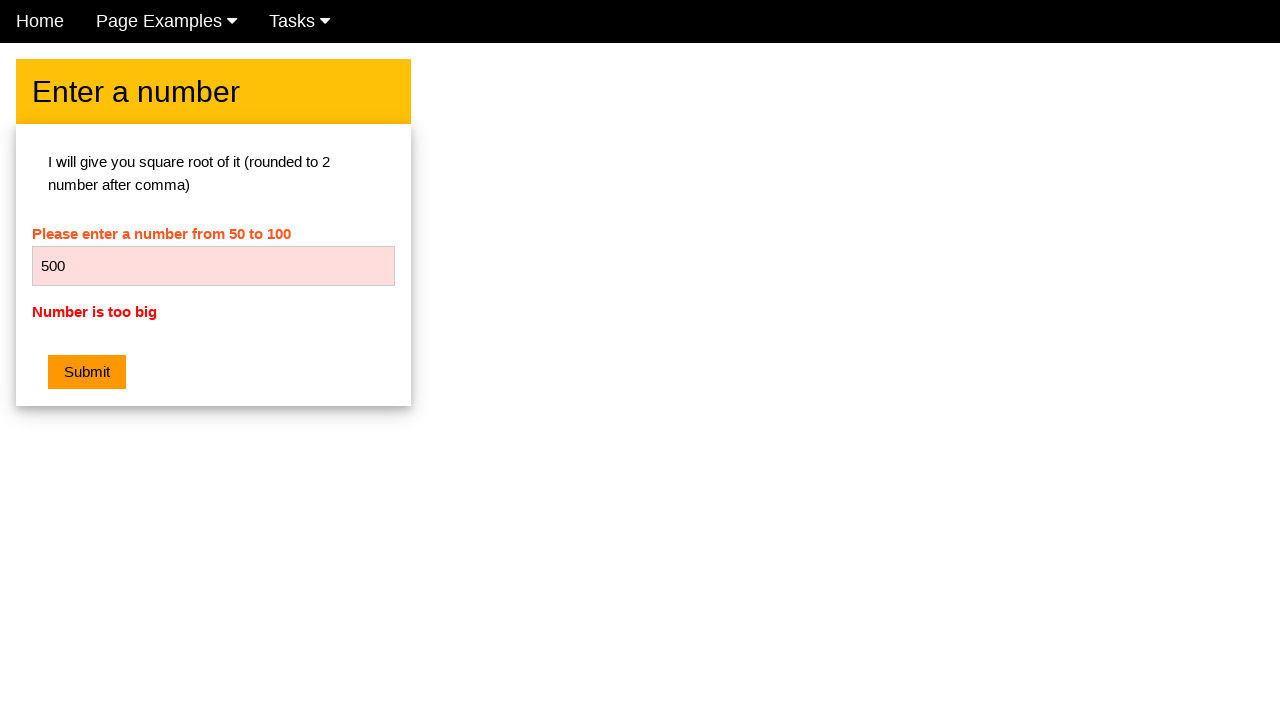